Tests drag and drop functionality by switching to an iframe and dragging a draggable element onto a droppable target area

Starting URL: https://www.globalsqa.com/demo-site/draganddrop/#Propagation

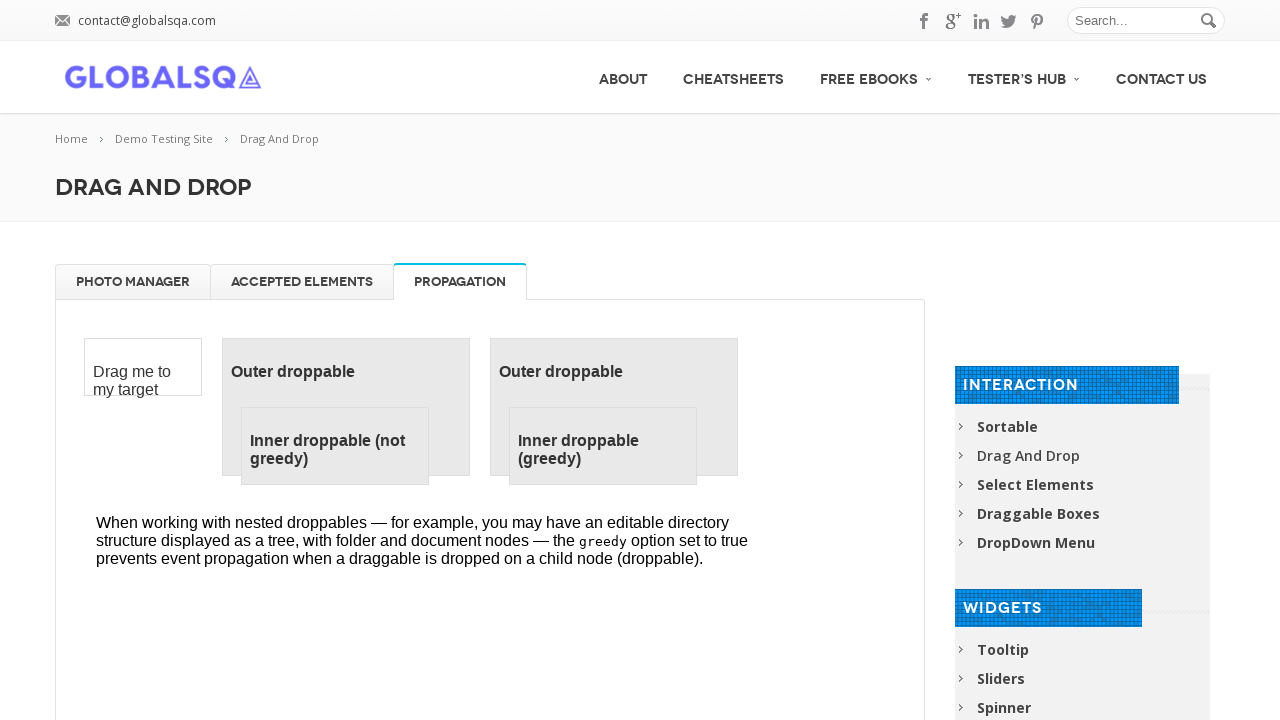

Located iframe containing drag and drop demo
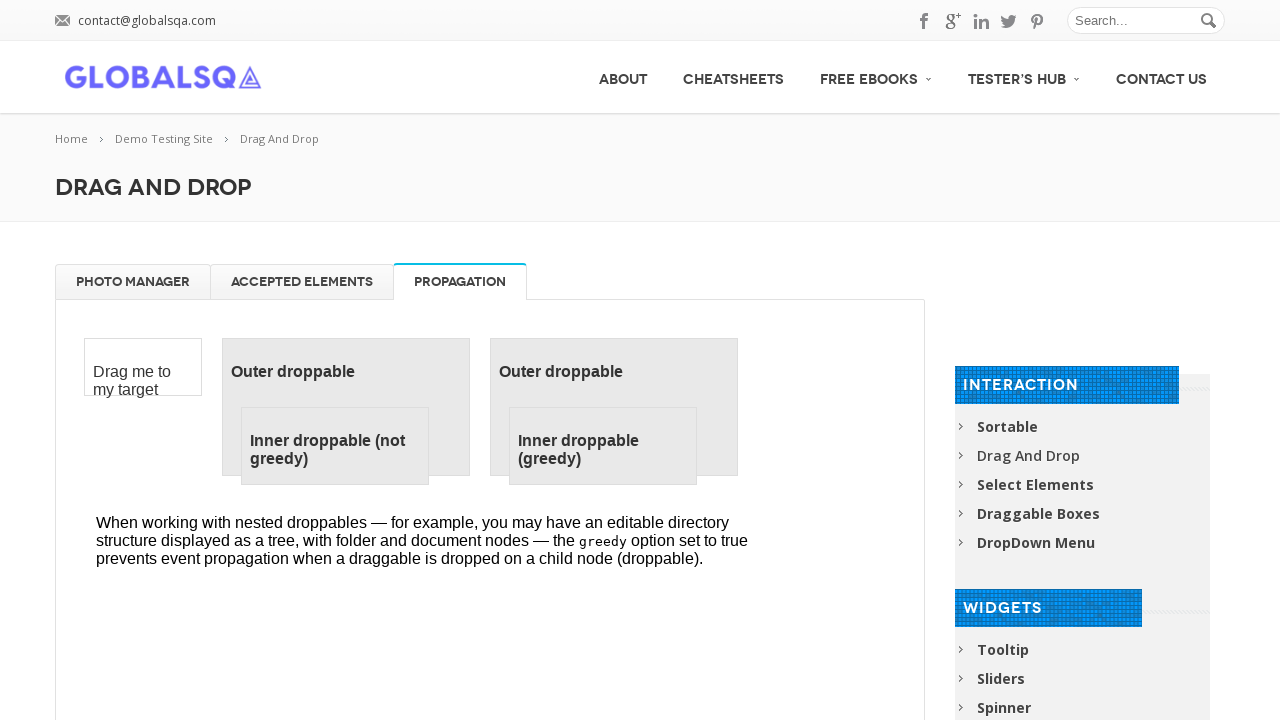

Located draggable element
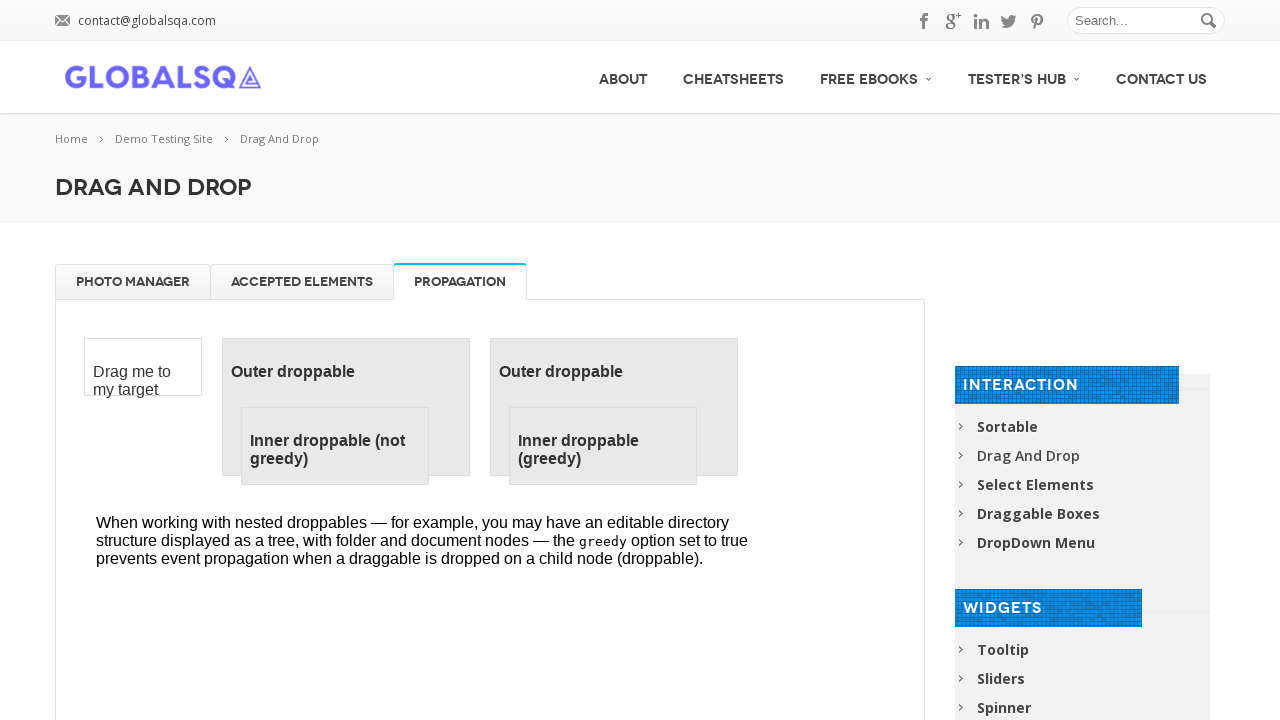

Located droppable target element
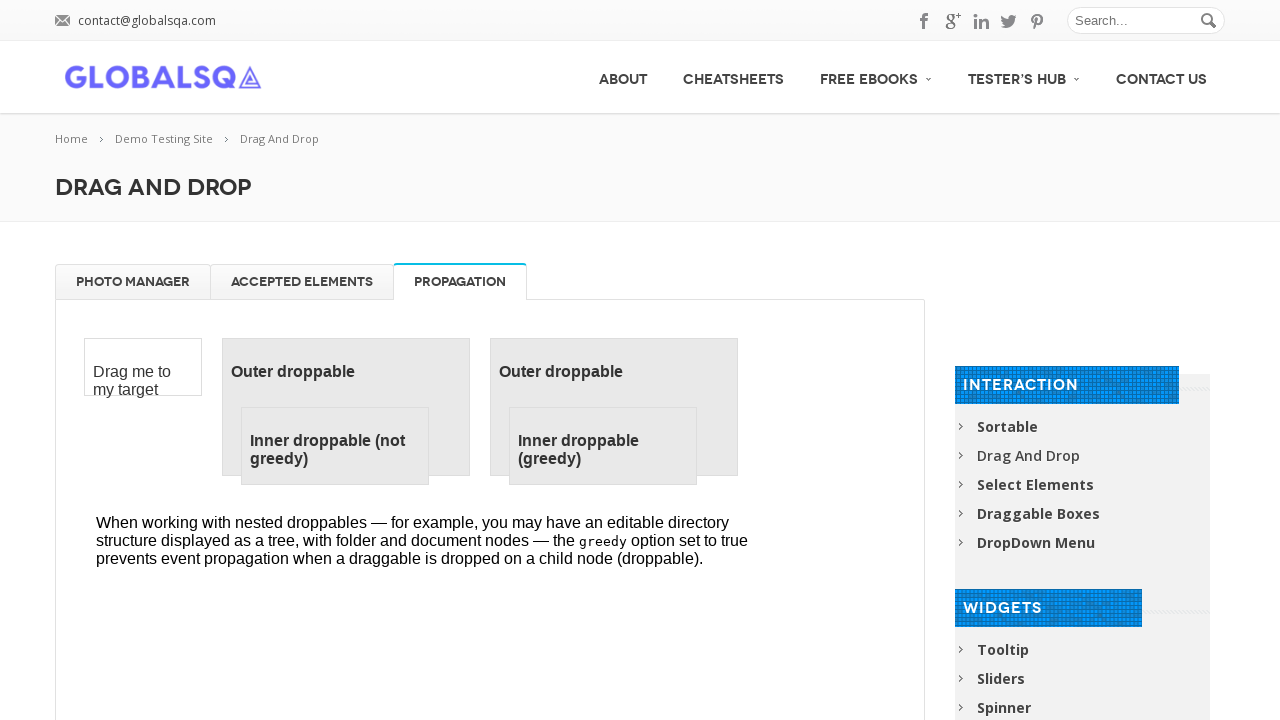

Performed drag and drop of draggable element onto droppable target at (346, 407)
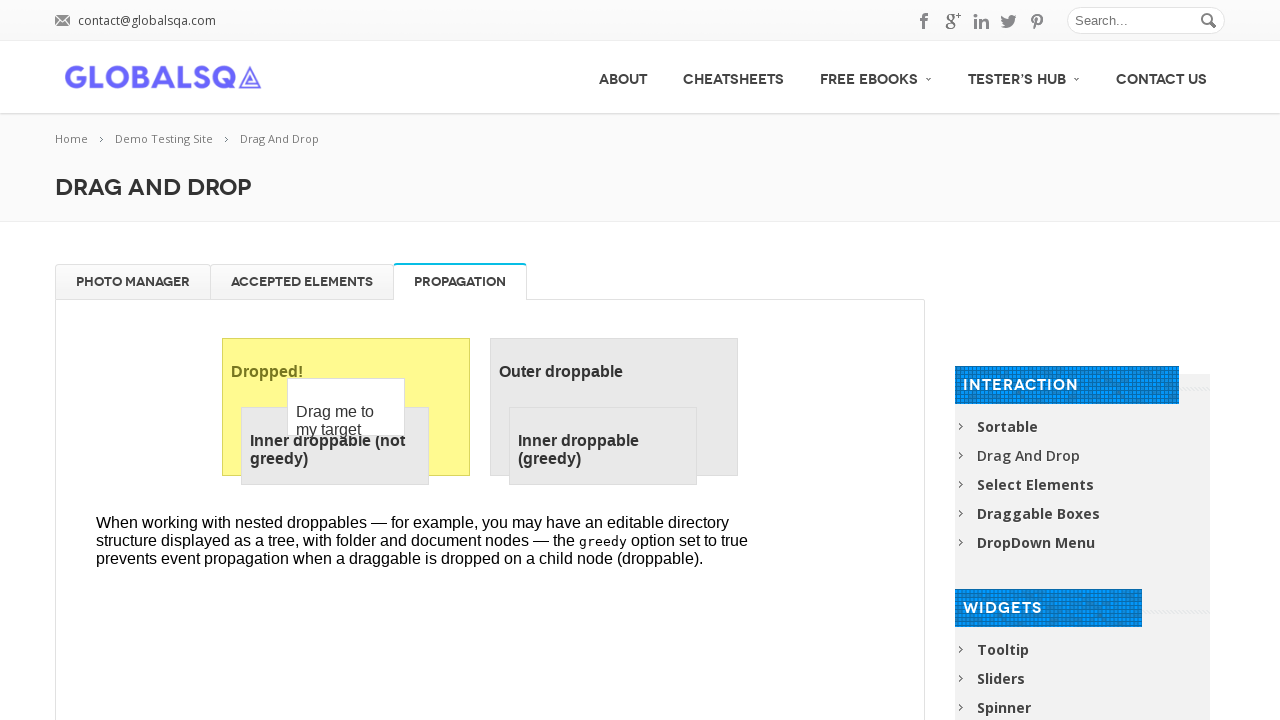

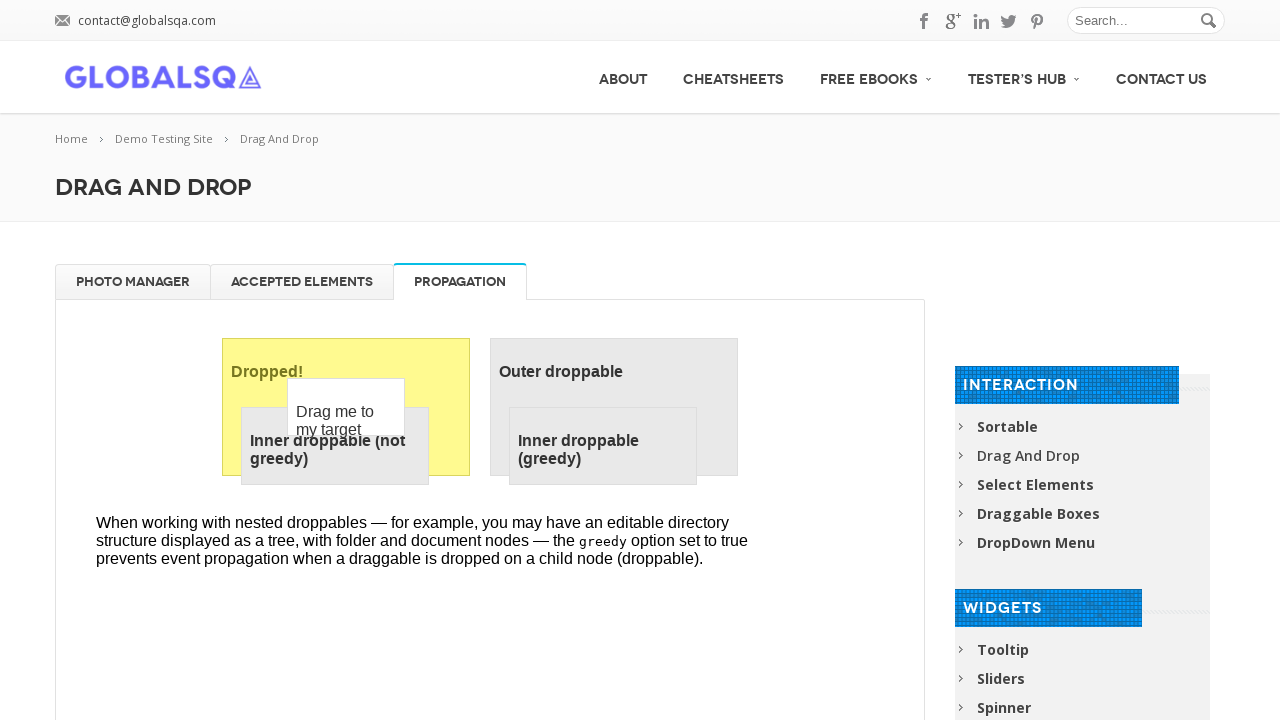